Navigates to QACart website, maximizes the browser window, and retrieves the page title to verify the page loaded correctly.

Starting URL: https://www.qacart.com/

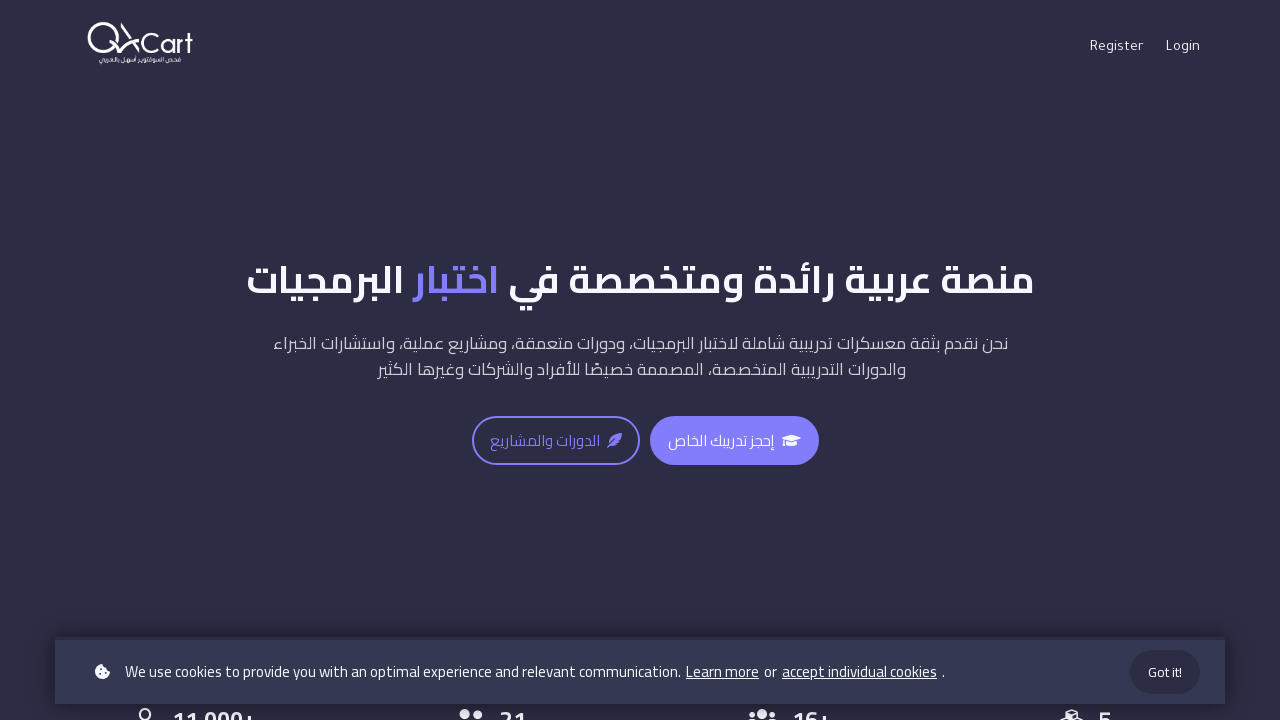

Set viewport to 1920x1080 to maximize browser window
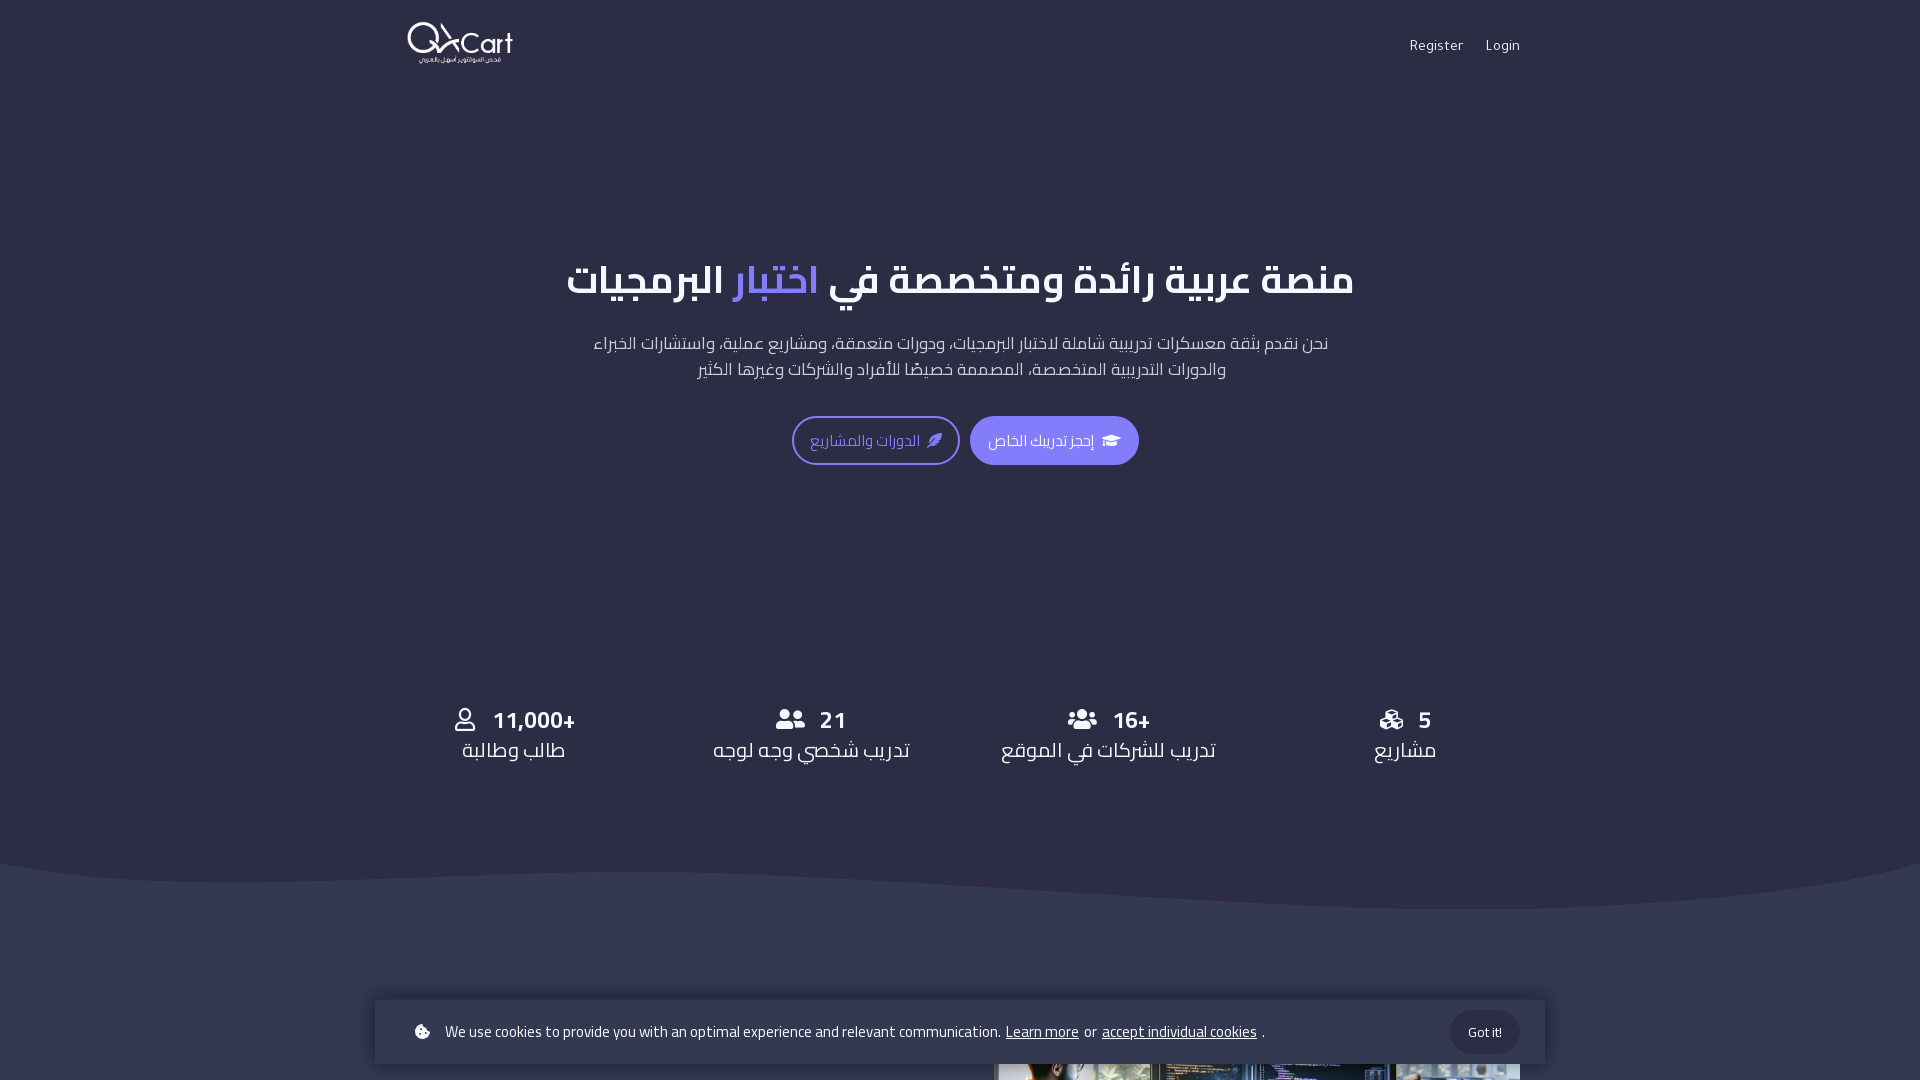

Retrieved page title: متخصصون في فحص السوفتوير
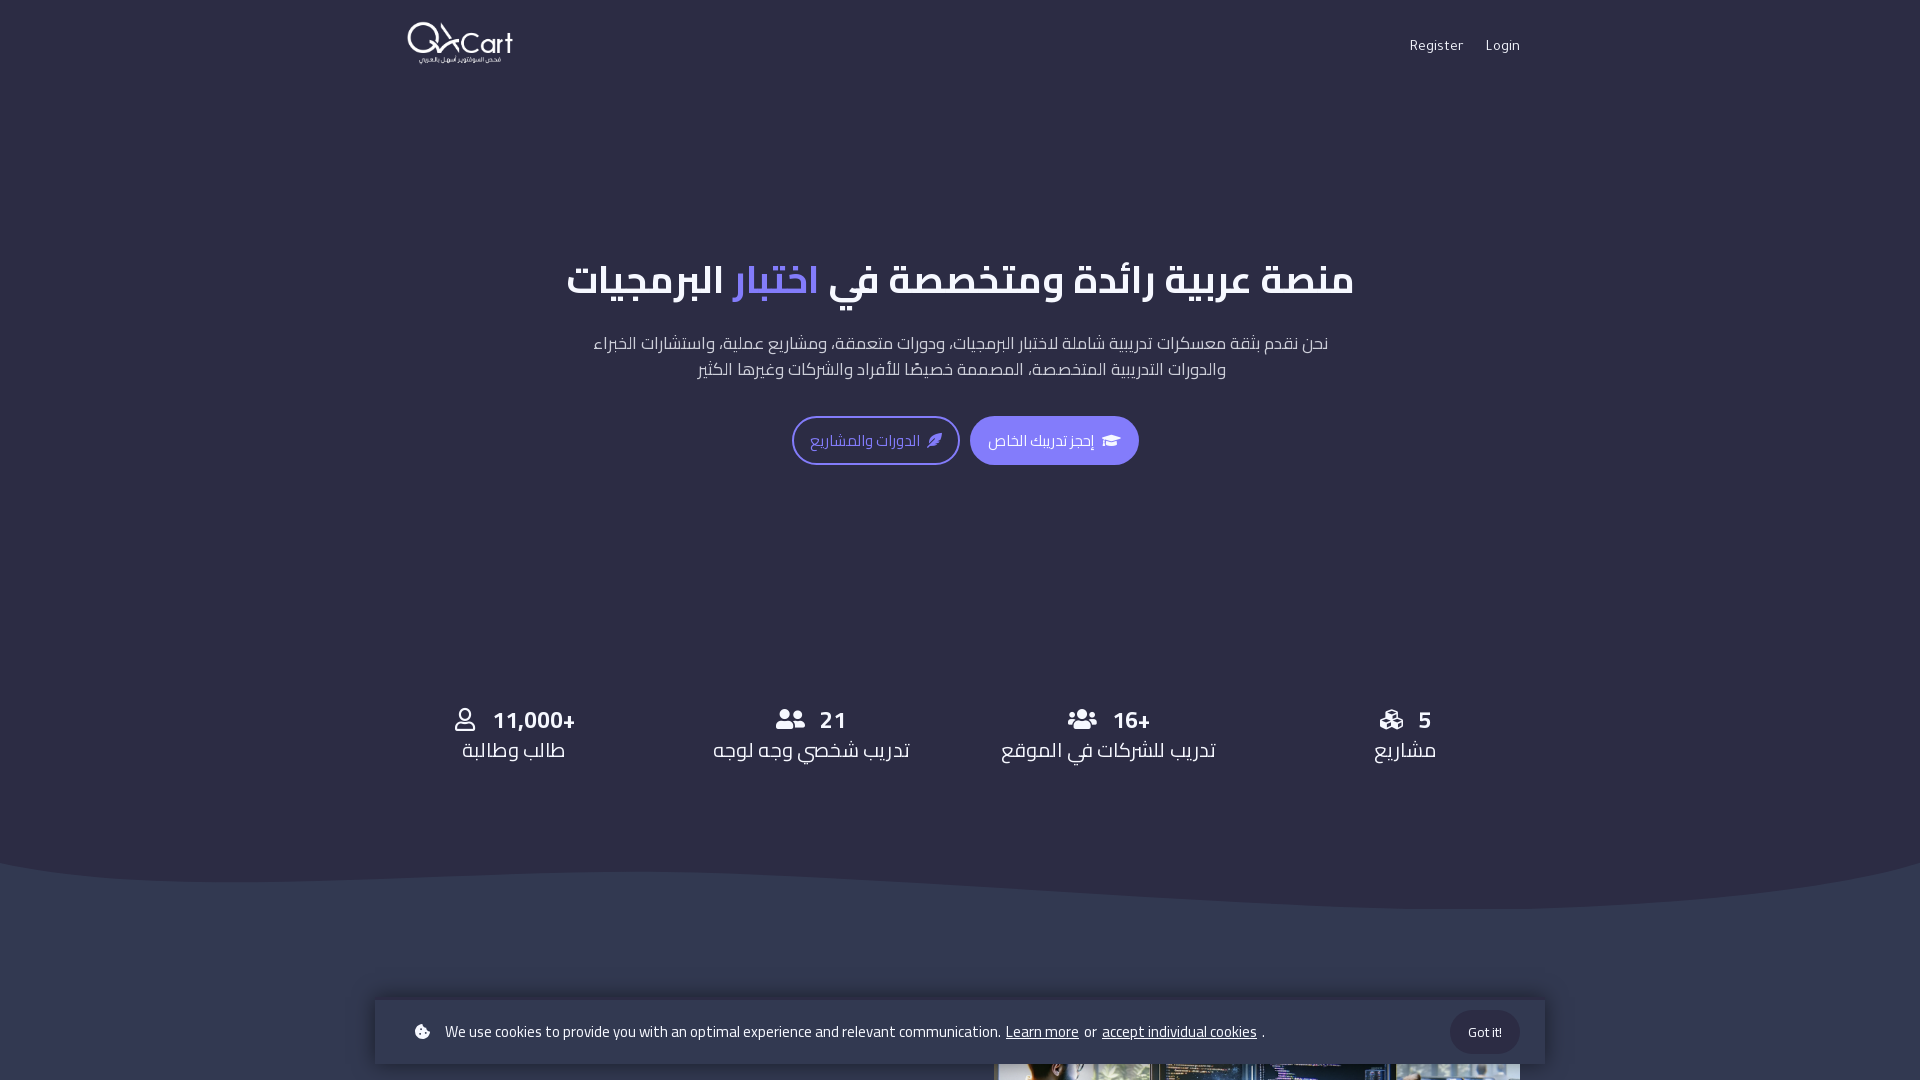

Page fully loaded - DOM content loaded
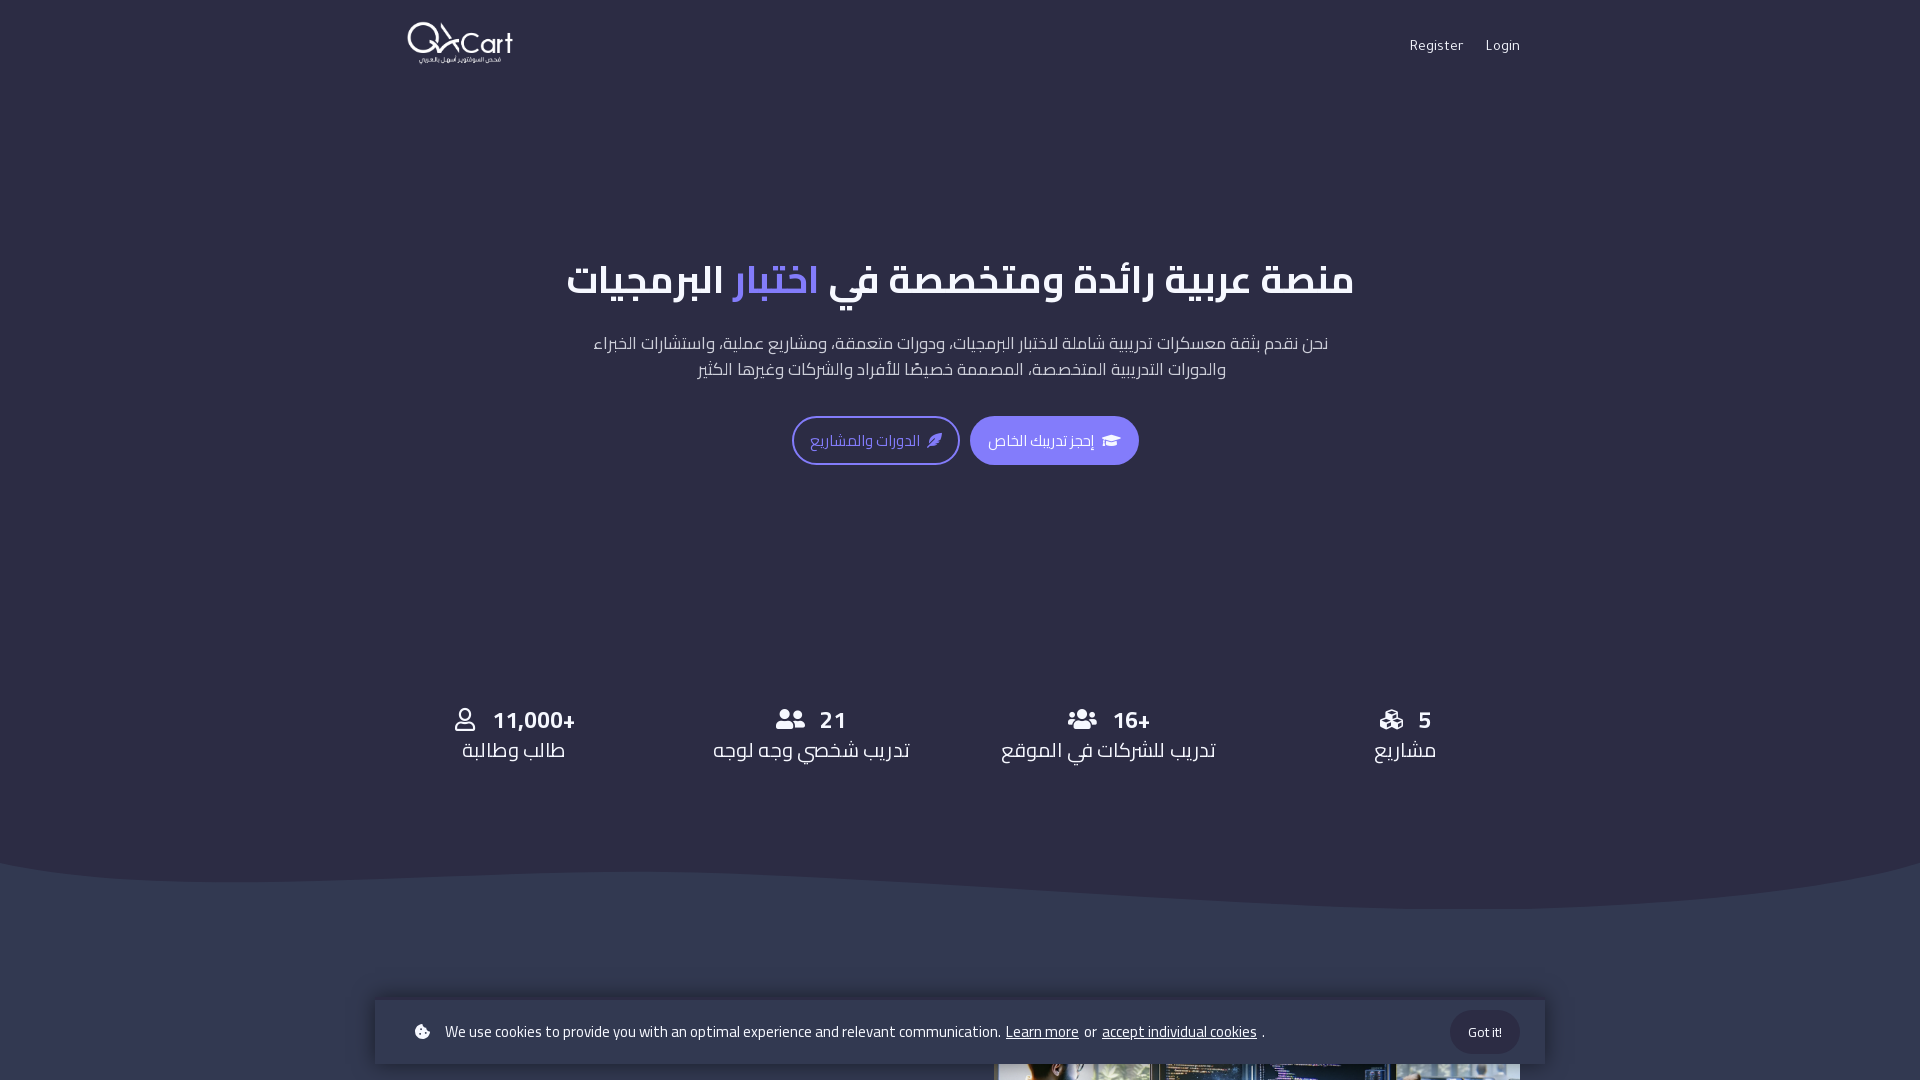

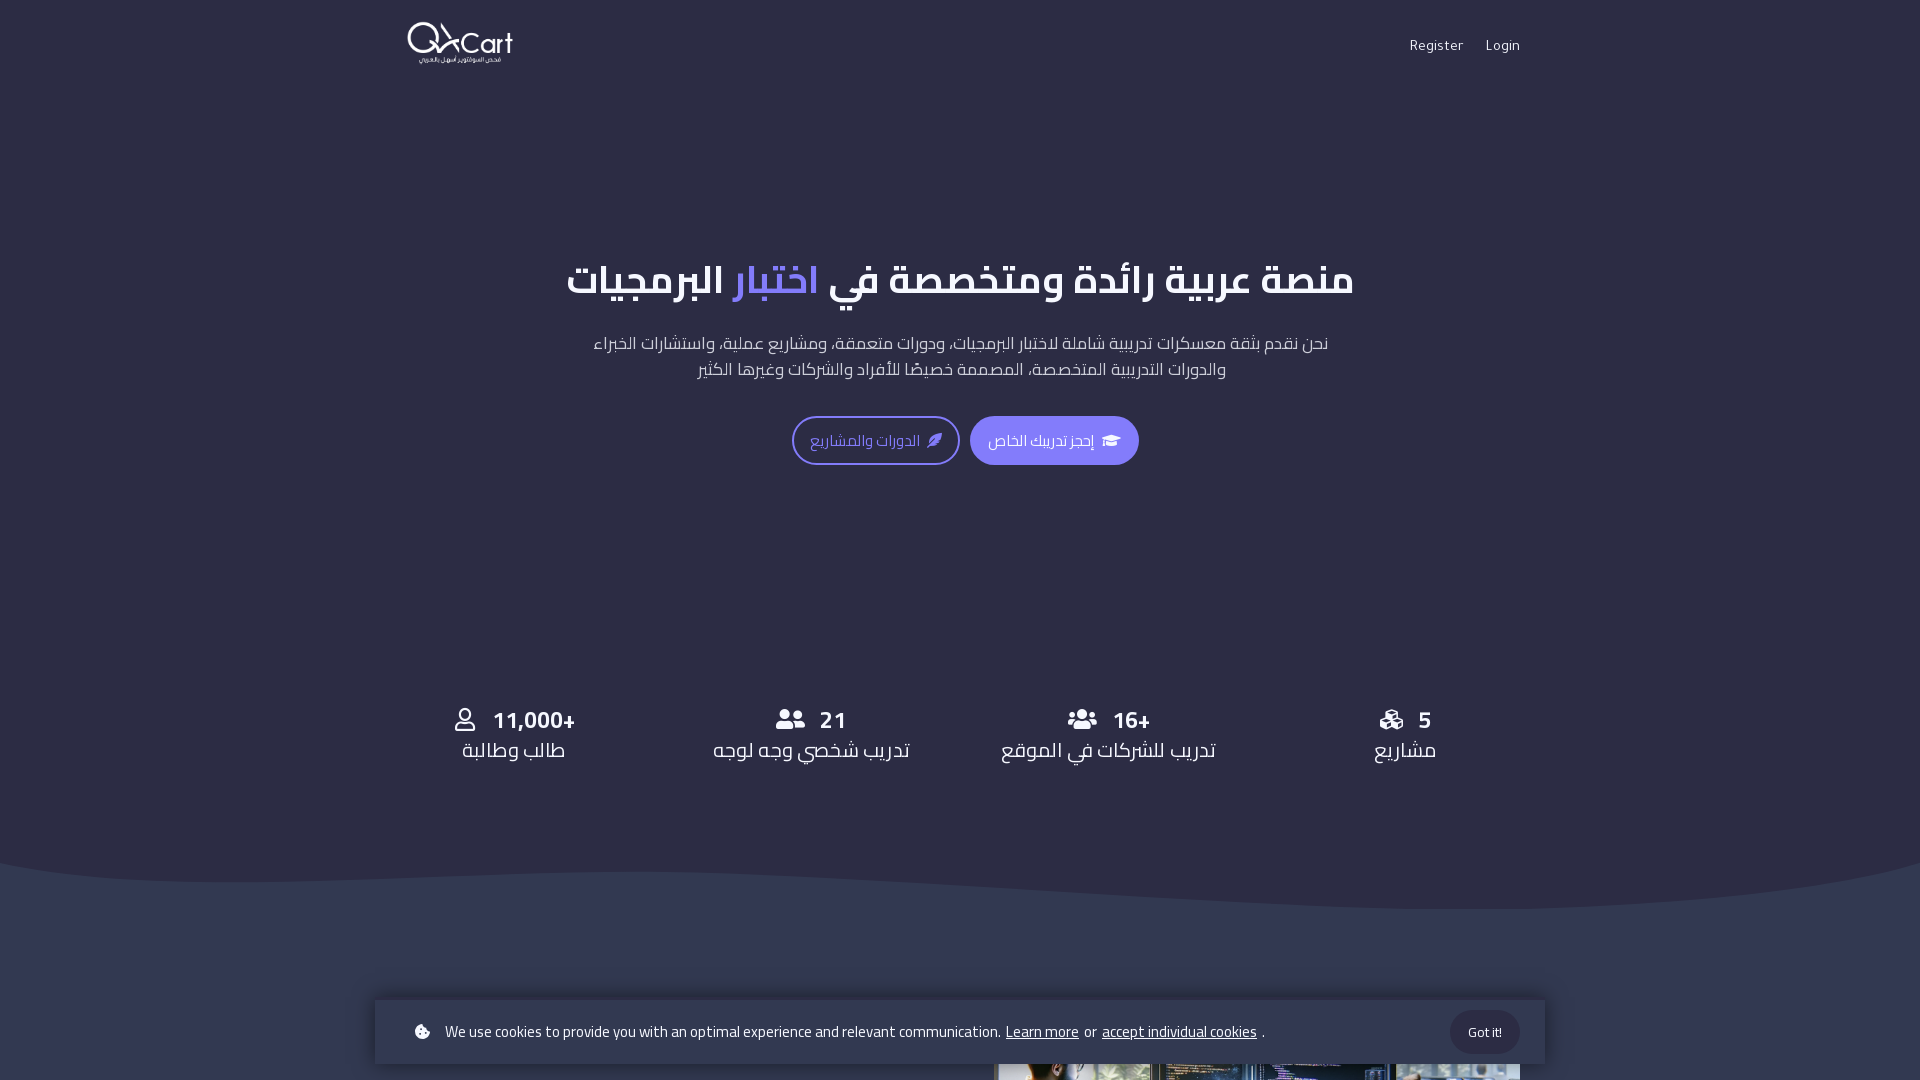